Navigates to W3Schools HTML tutorial page and clicks on the "HTML Global Attributes" link to navigate to that section

Starting URL: https://www.w3schools.com/html/default.asp

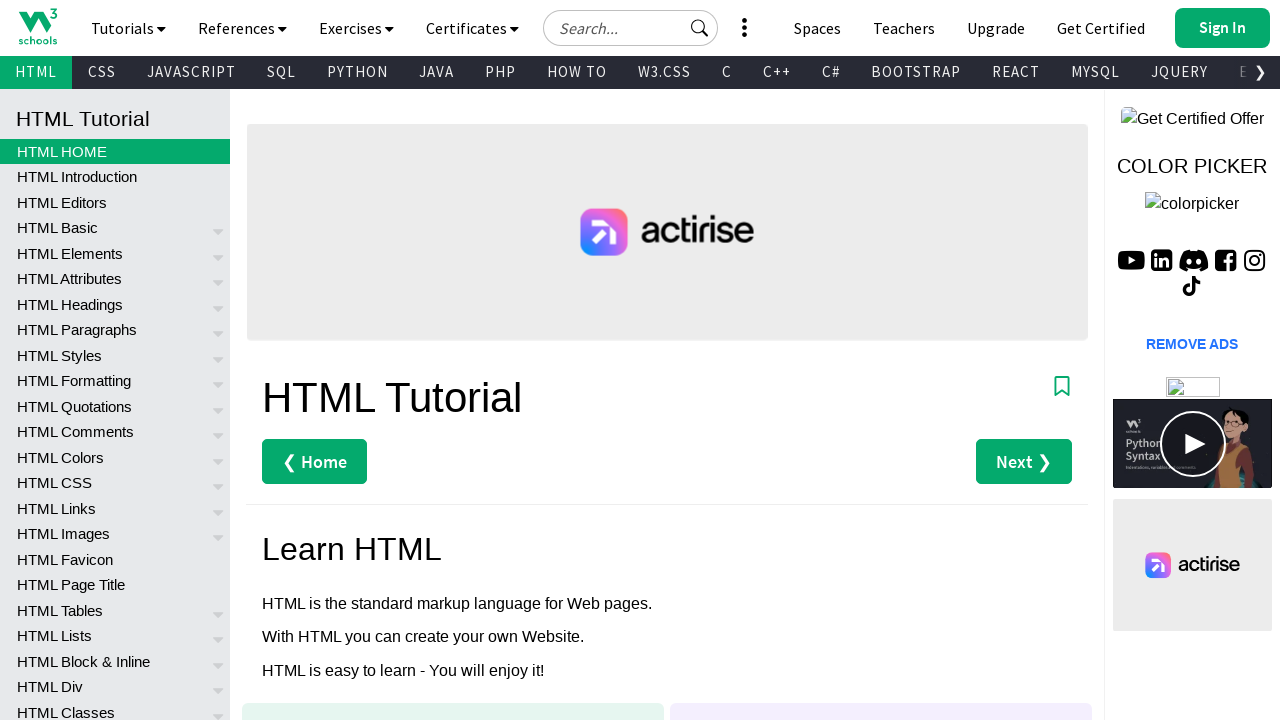

Navigated to W3Schools HTML tutorial page
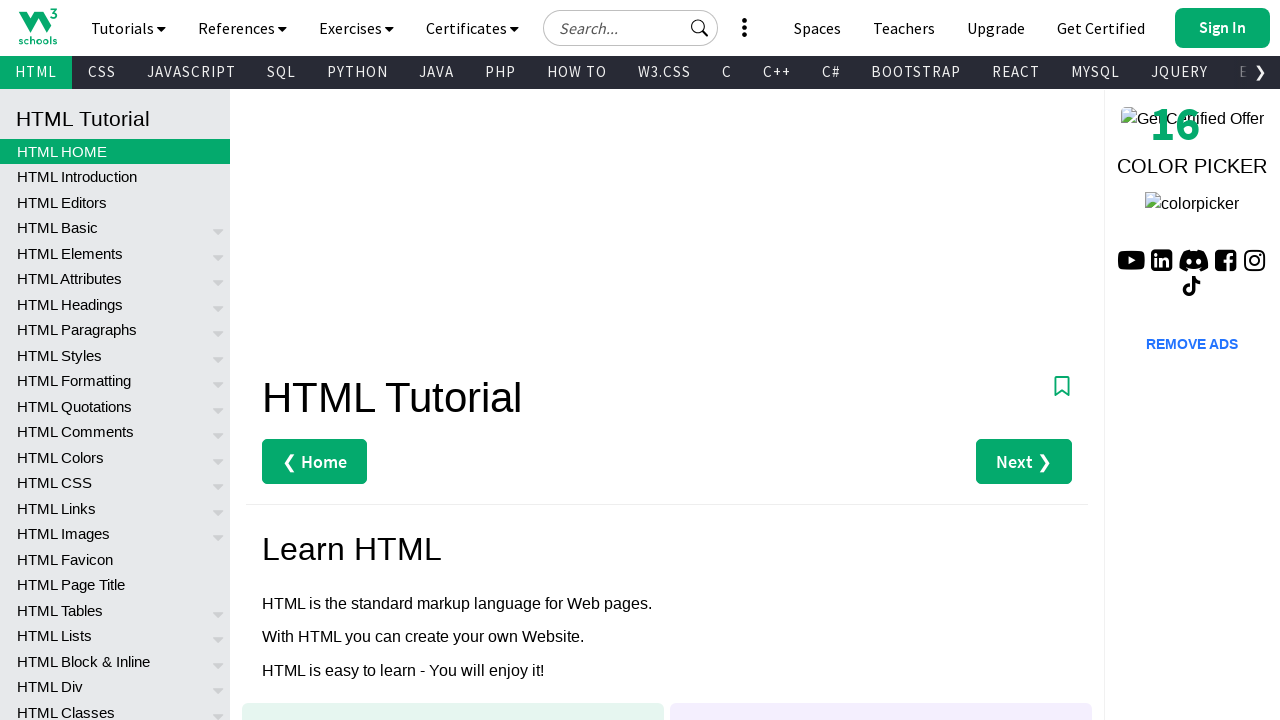

Clicked on the 'HTML Global Attributes' link at (115, 403) on a:has-text('HTML Global Attributes')
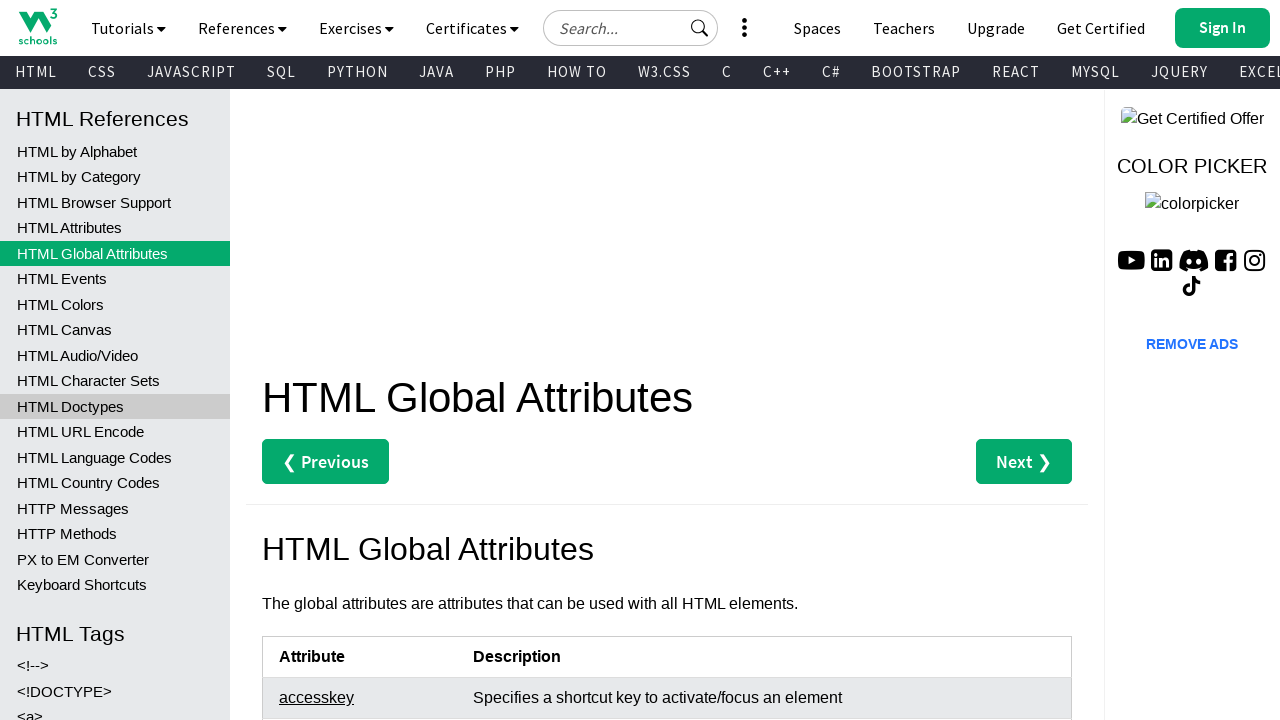

Page loaded successfully
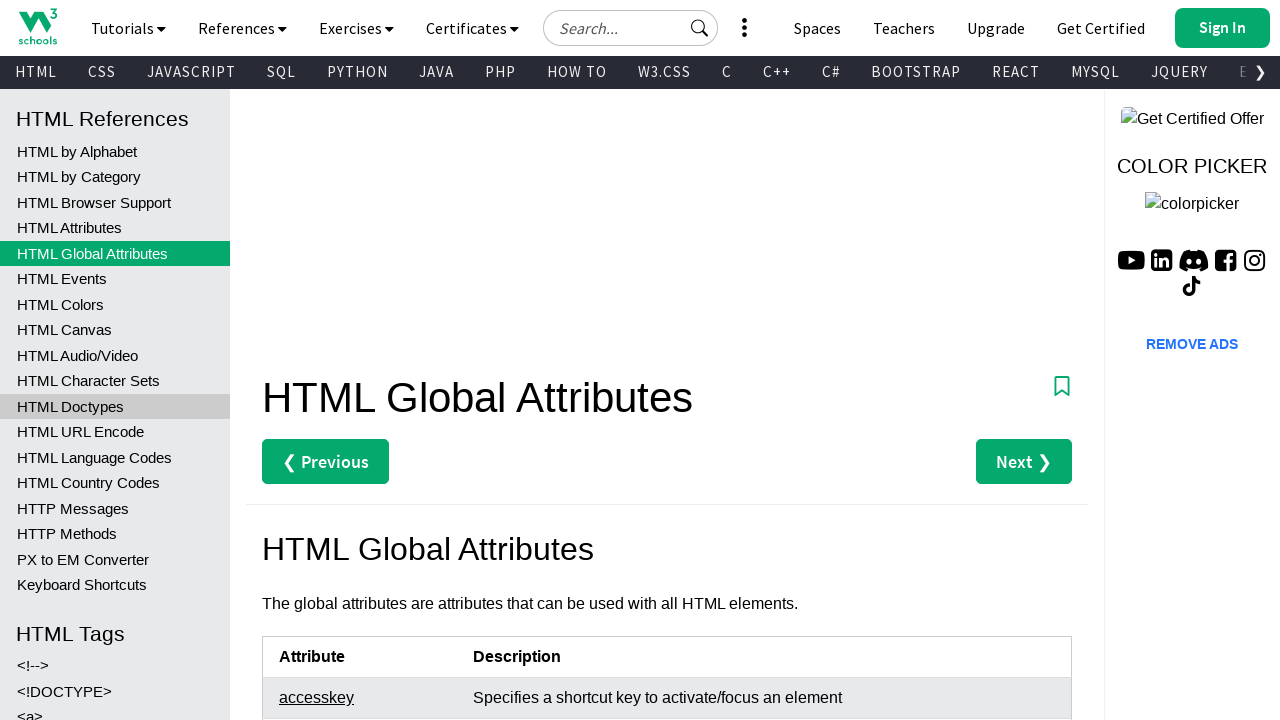

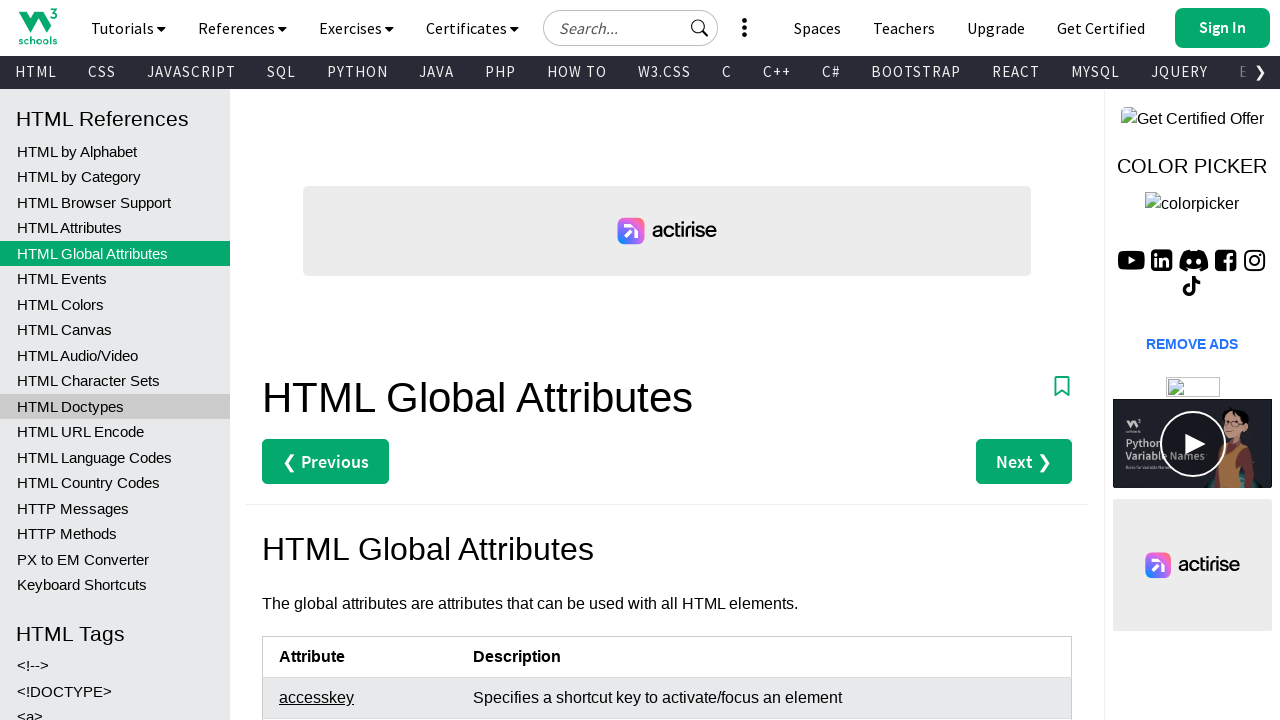